Navigates to DuckDuckGo and verifies that the logo image is displayed

Starting URL: https://duckduckgo.com/

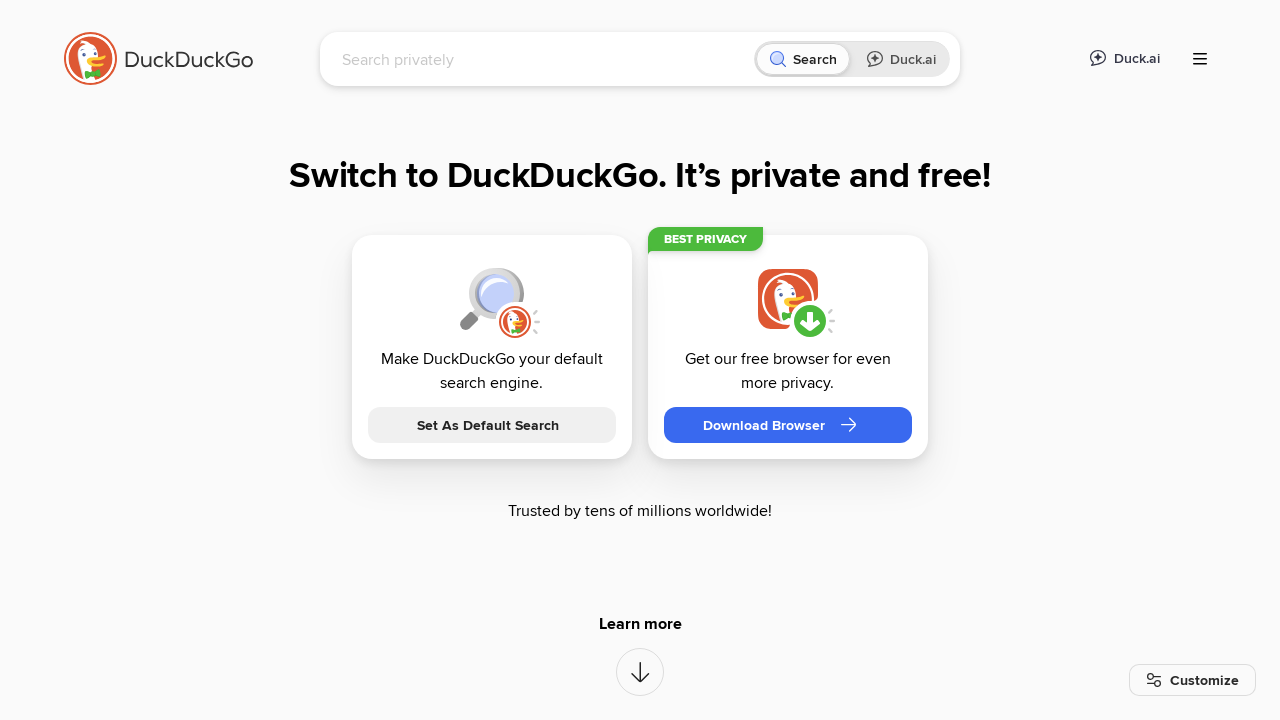

Waited for DuckDuckGo logo image to load
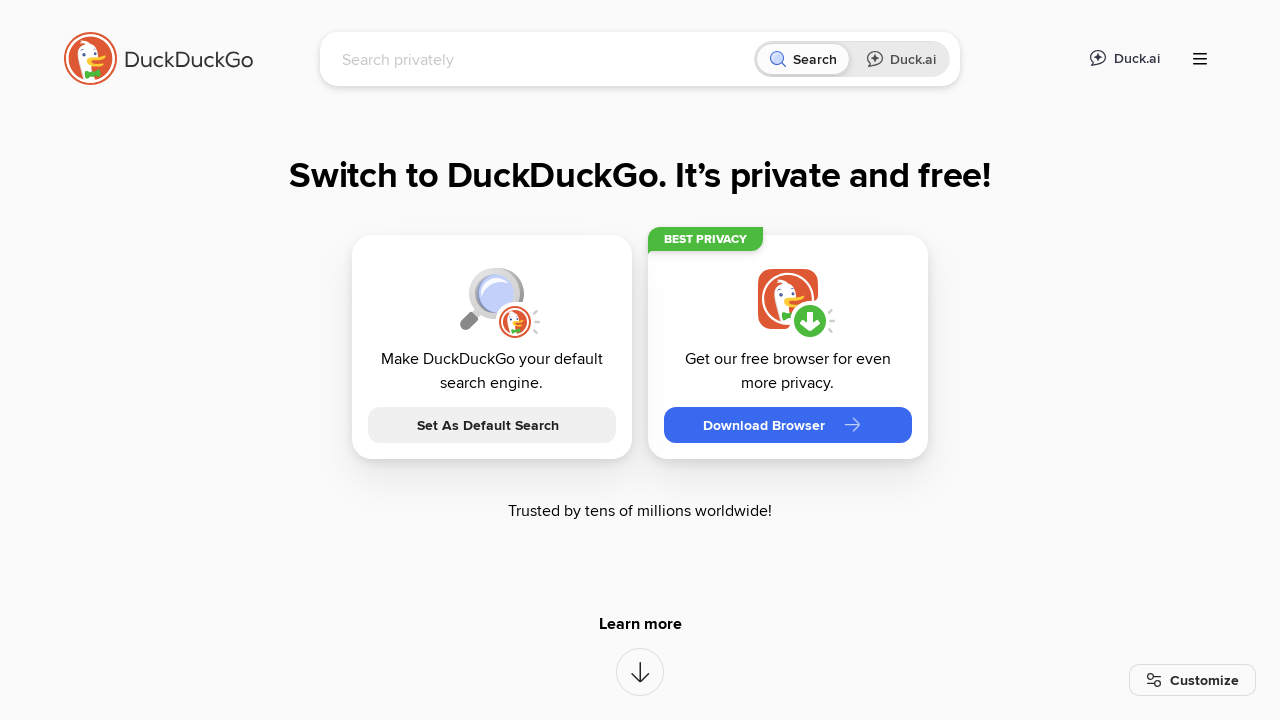

Verified that DuckDuckGo logo image is displayed
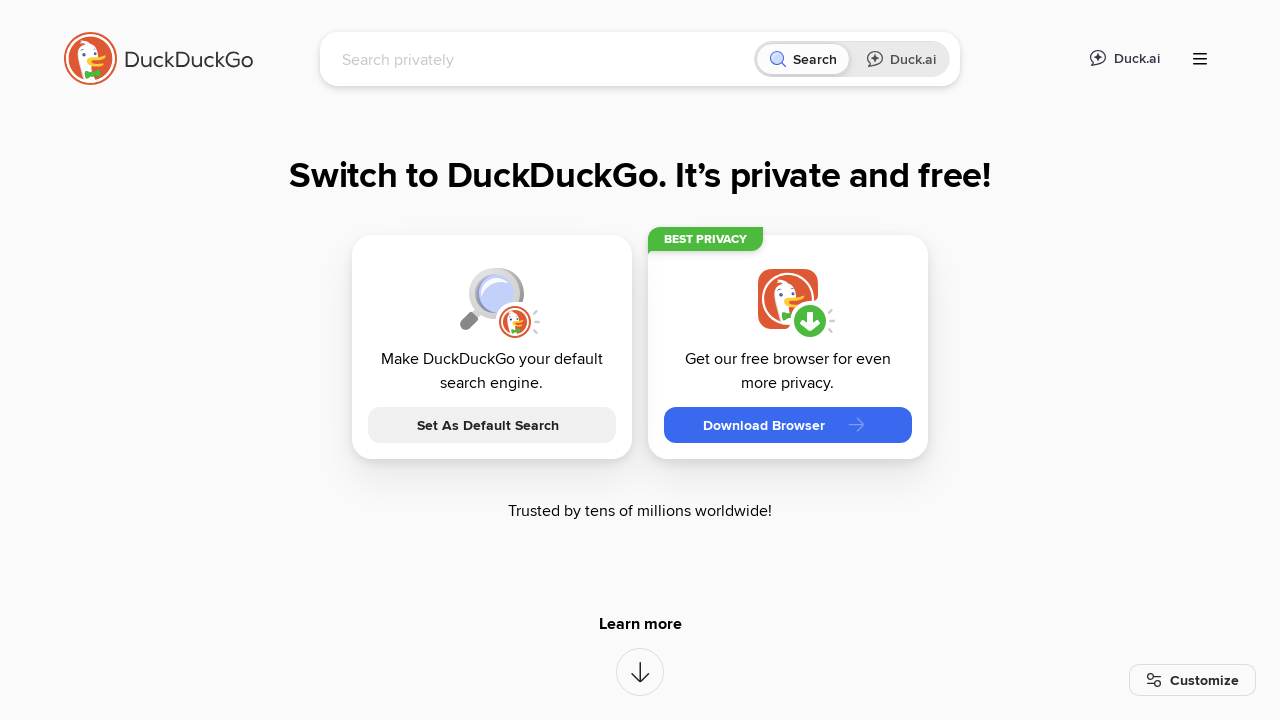

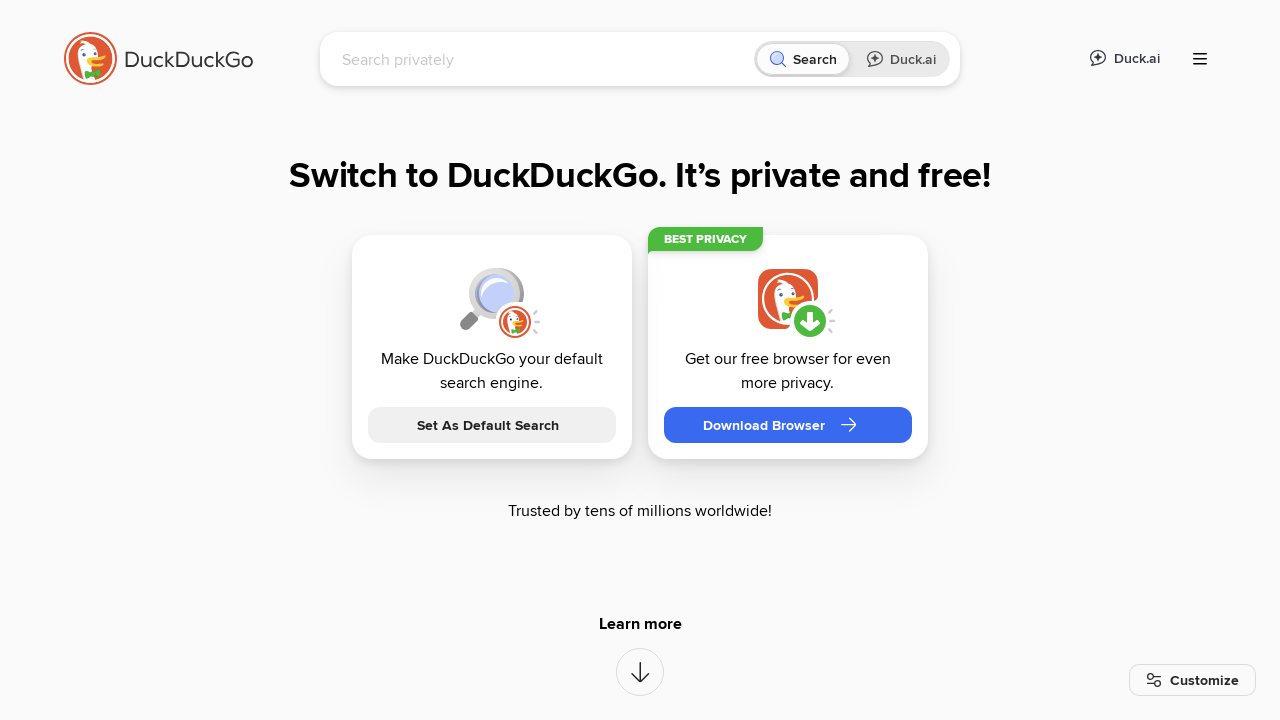